Tests dropdown select element by selecting options using different methods (visible text, value, and index).

Starting URL: https://bonigarcia.dev/selenium-webdriver-java/web-form.html

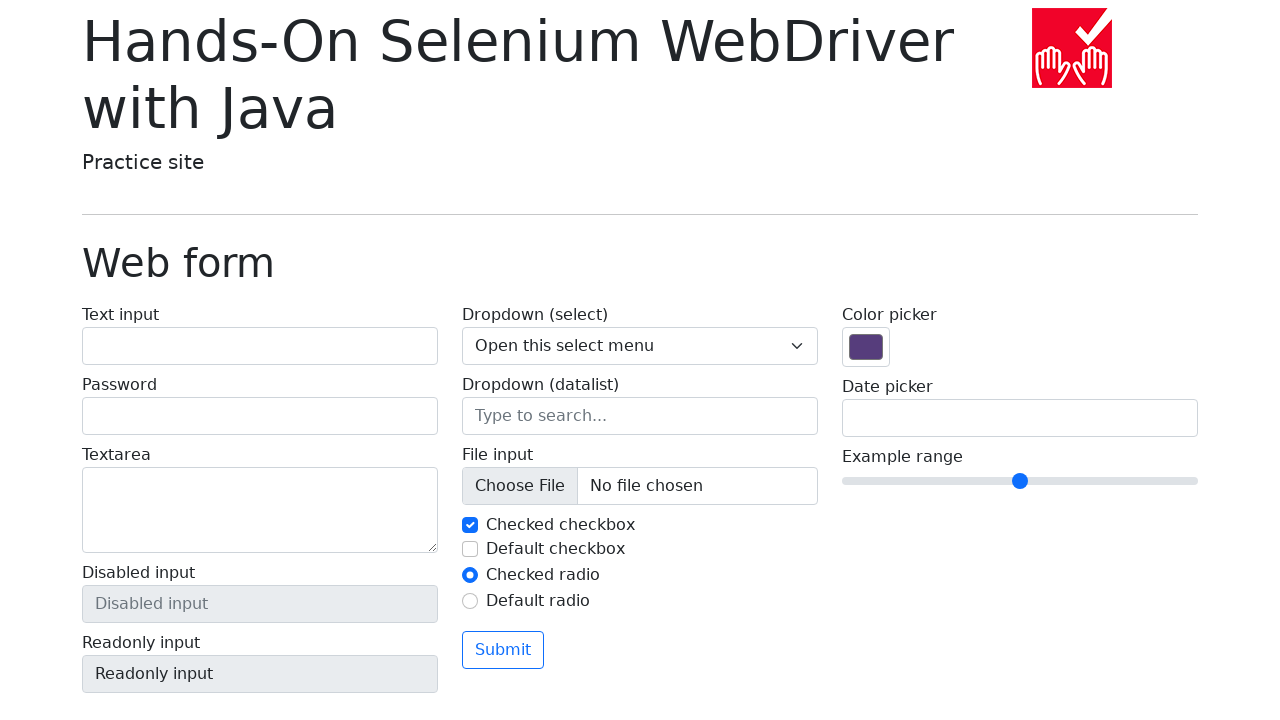

Located dropdown select element with name 'my-select'
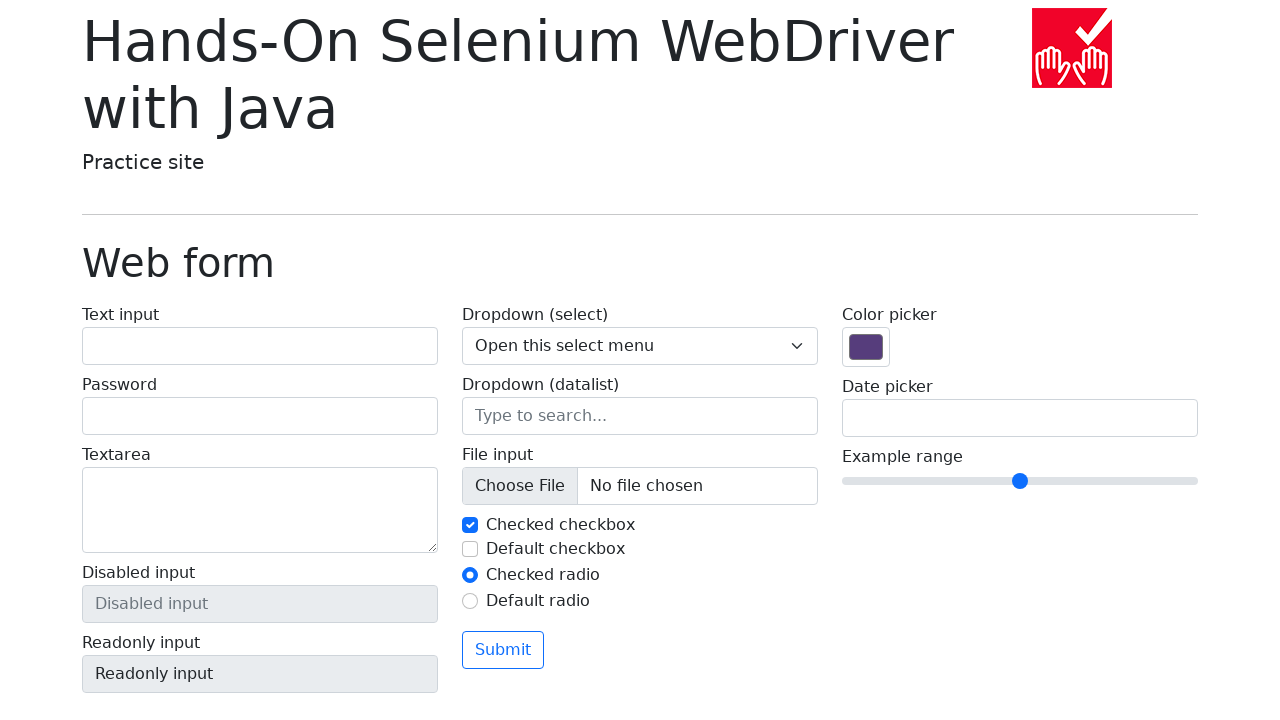

Selected dropdown option 'Two' by visible text on select[name='my-select']
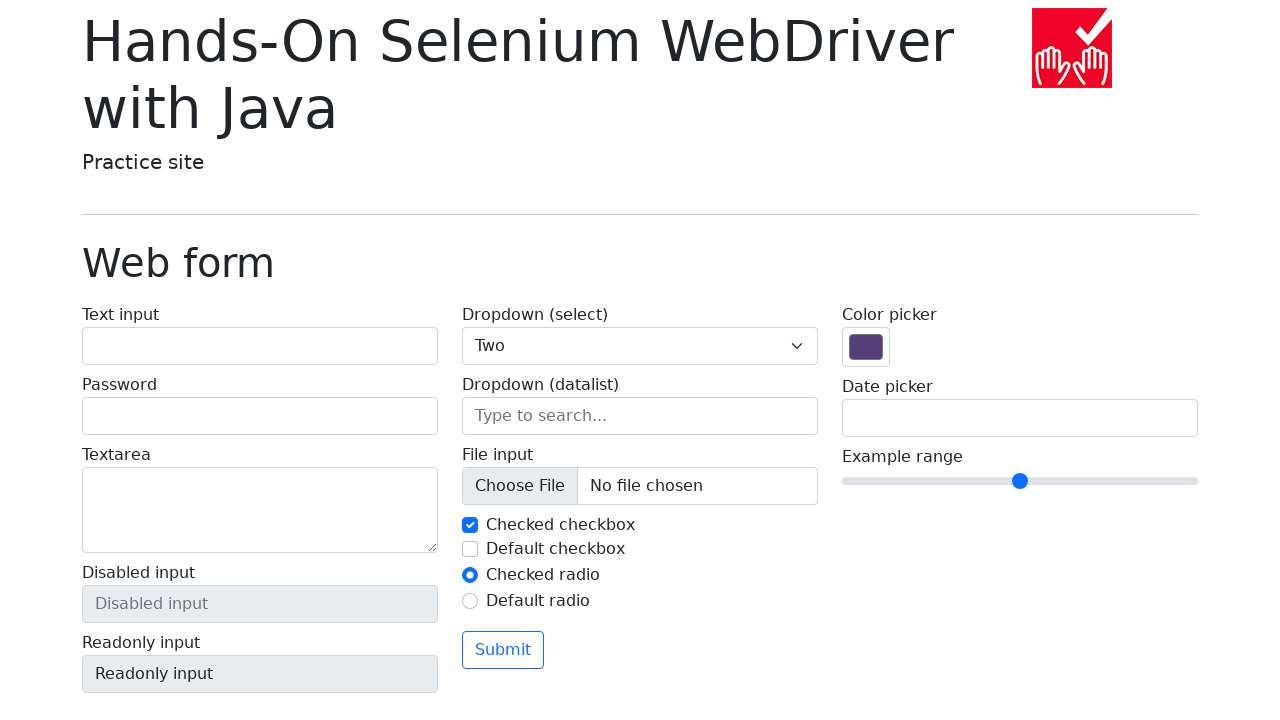

Selected dropdown option with value '3' on select[name='my-select']
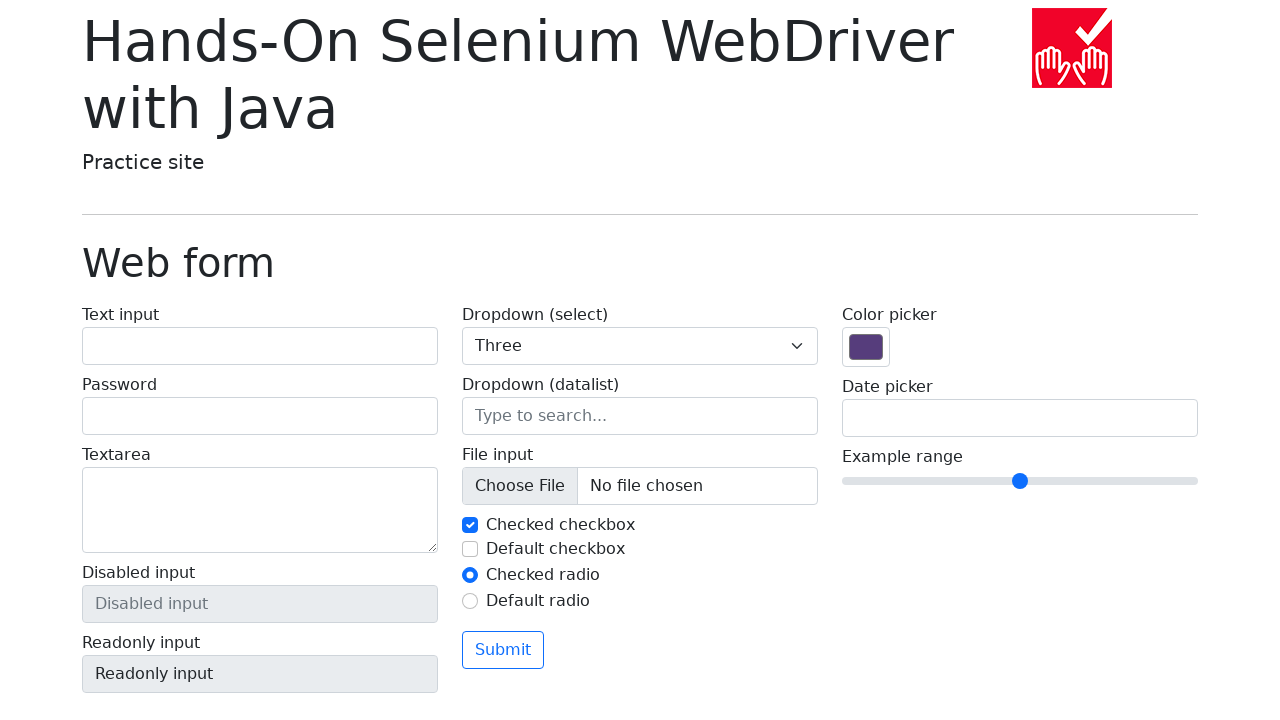

Selected first dropdown option by index on select[name='my-select']
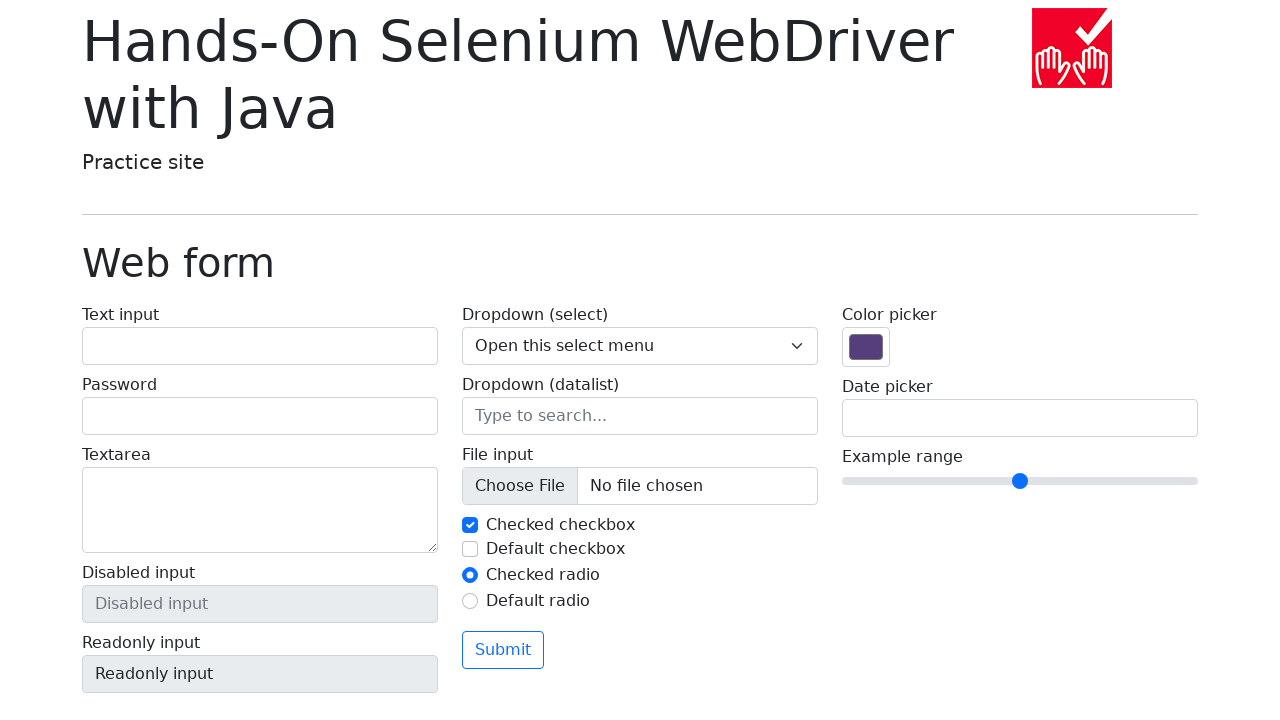

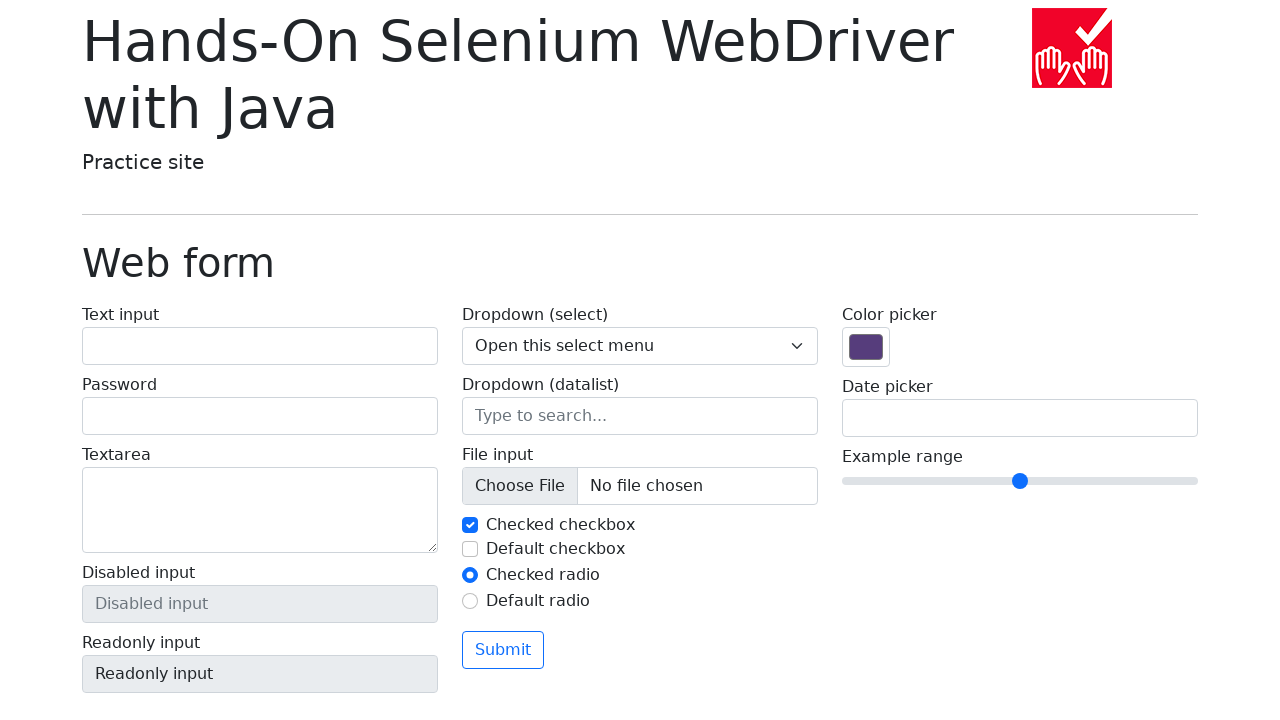